Searches for products containing "ca" and adds the second product to cart

Starting URL: https://rahulshettyacademy.com/seleniumPractise/#/

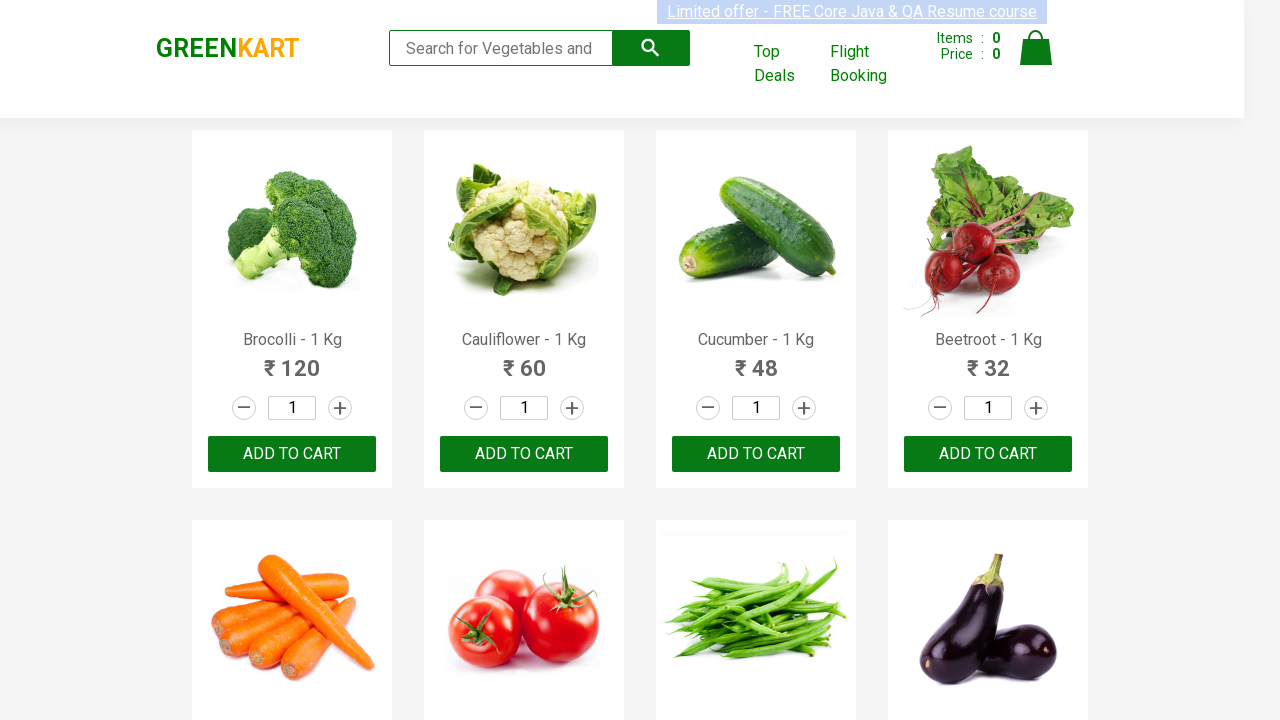

Filled search field with 'ca' to filter products on .search-keyword
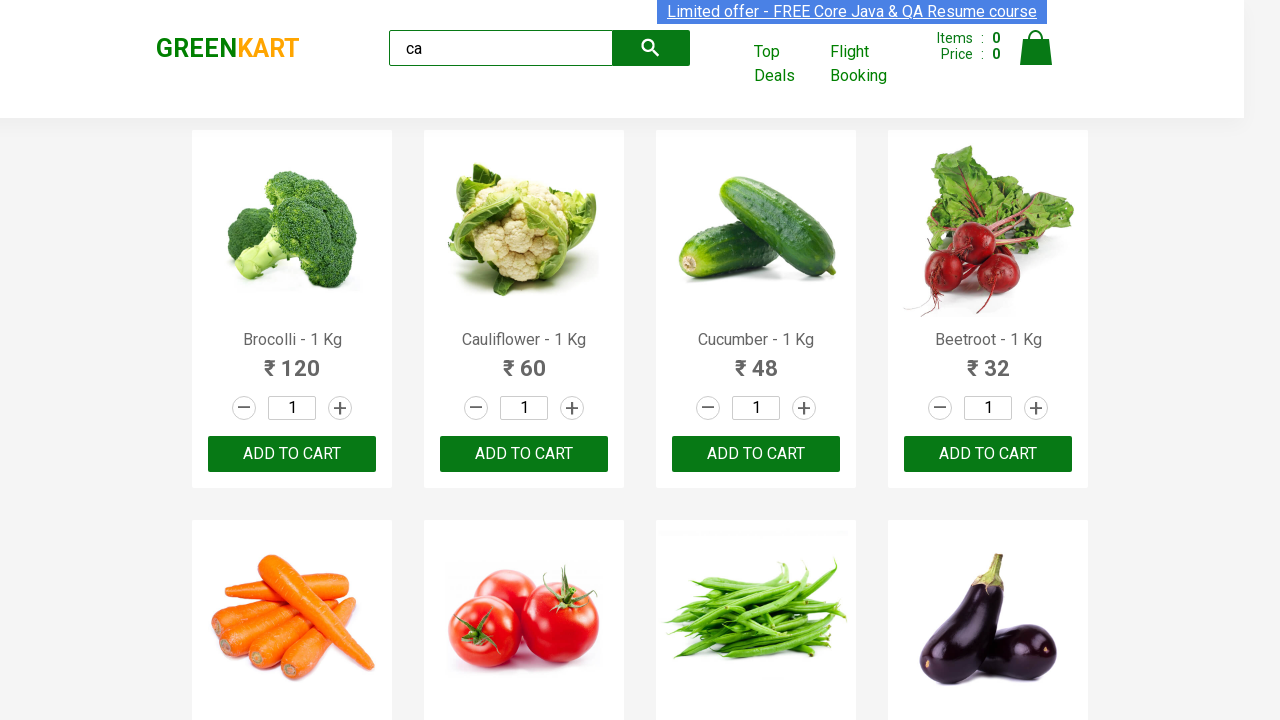

Waited for filtered product results to load
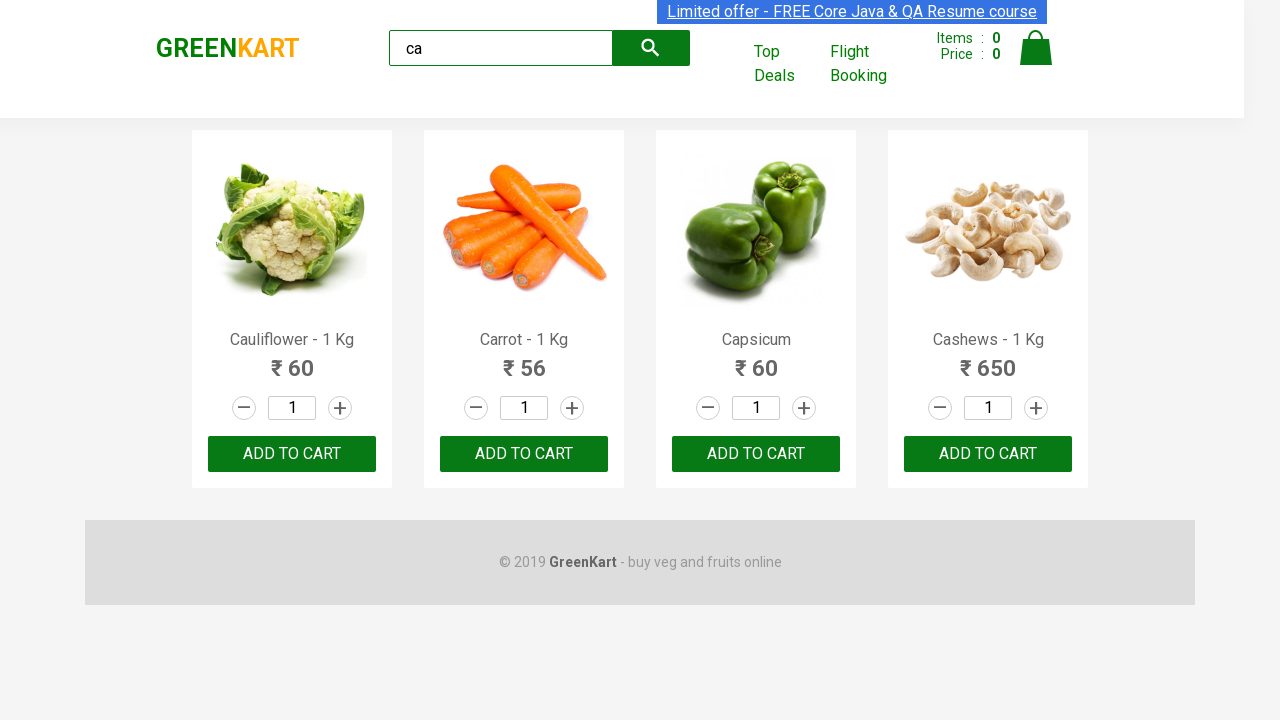

Clicked ADD TO CART button on second filtered product at (524, 454) on .products .product >> nth=1 >> internal:text="ADD TO CART"i
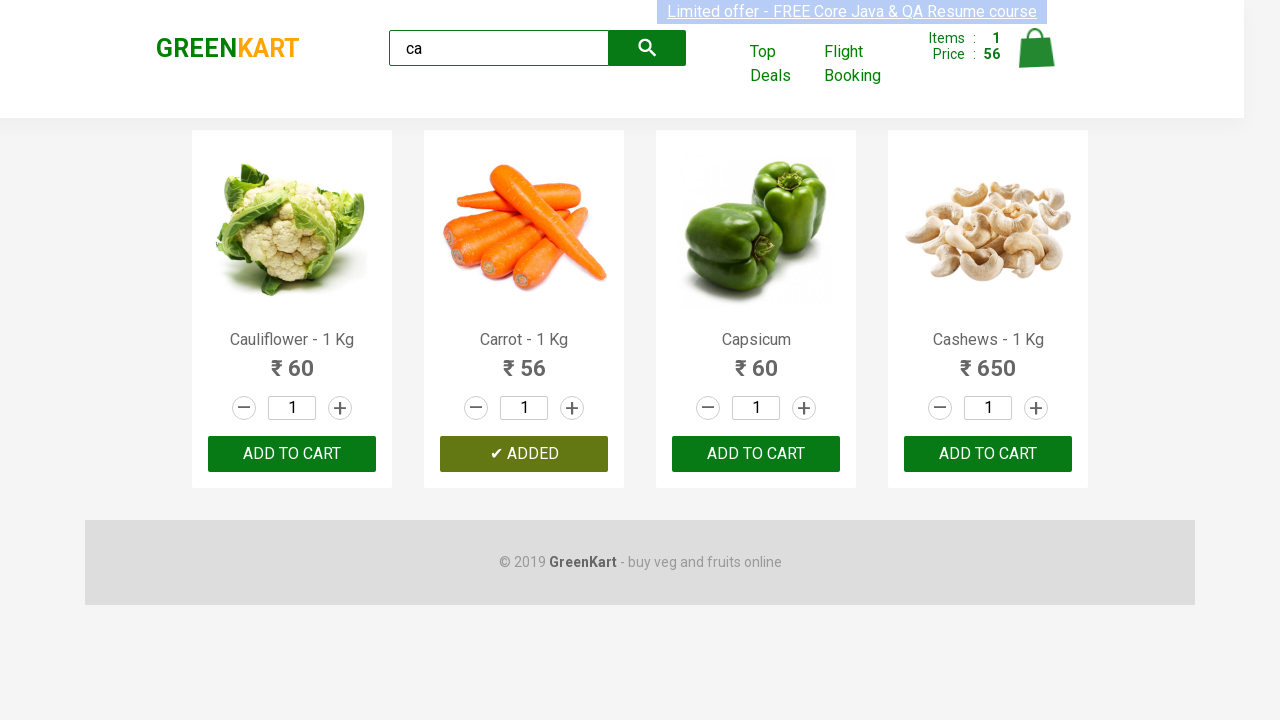

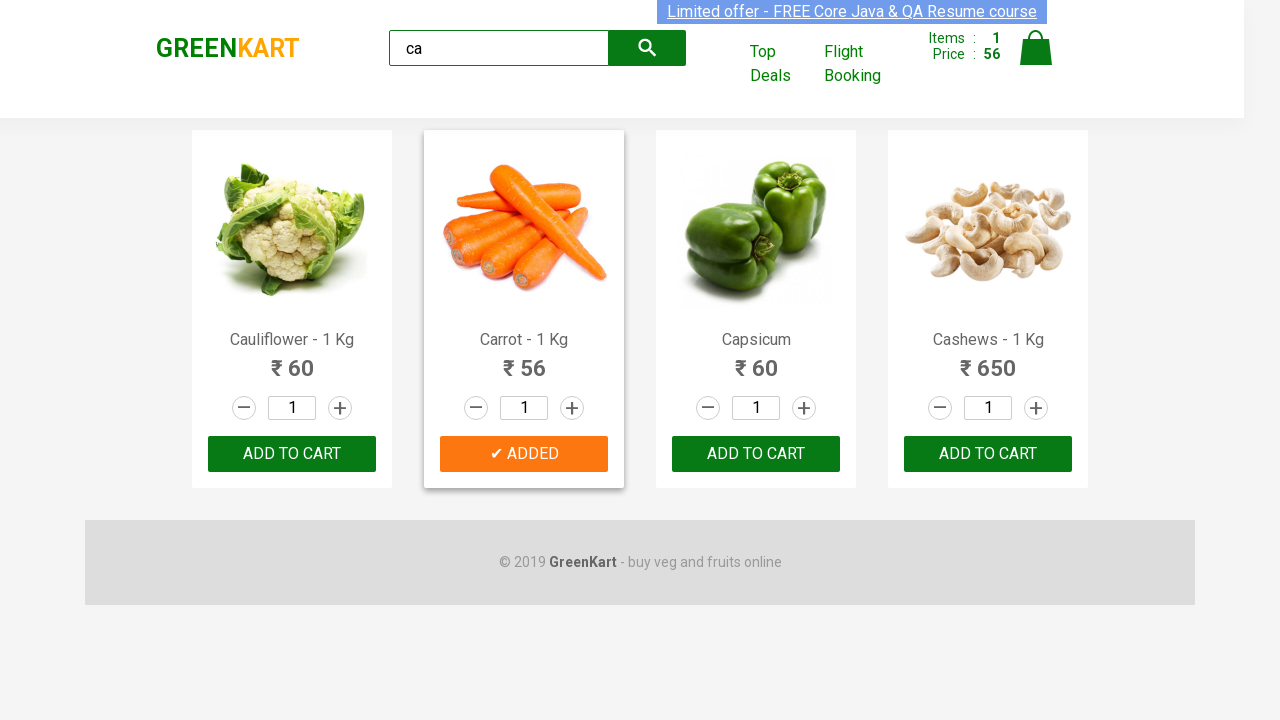